Creates a temporary email address on TrashMail service

Starting URL: https://trashmail.com/

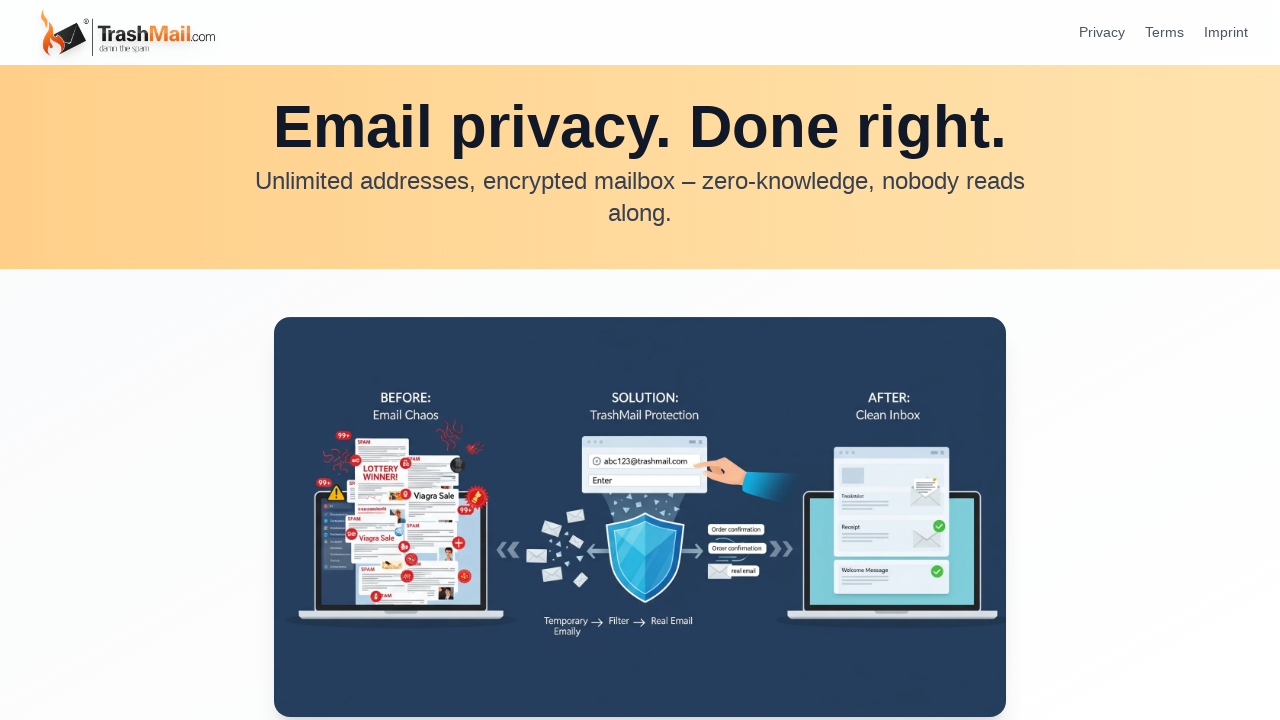

Waited for text input field to load on TrashMail homepage
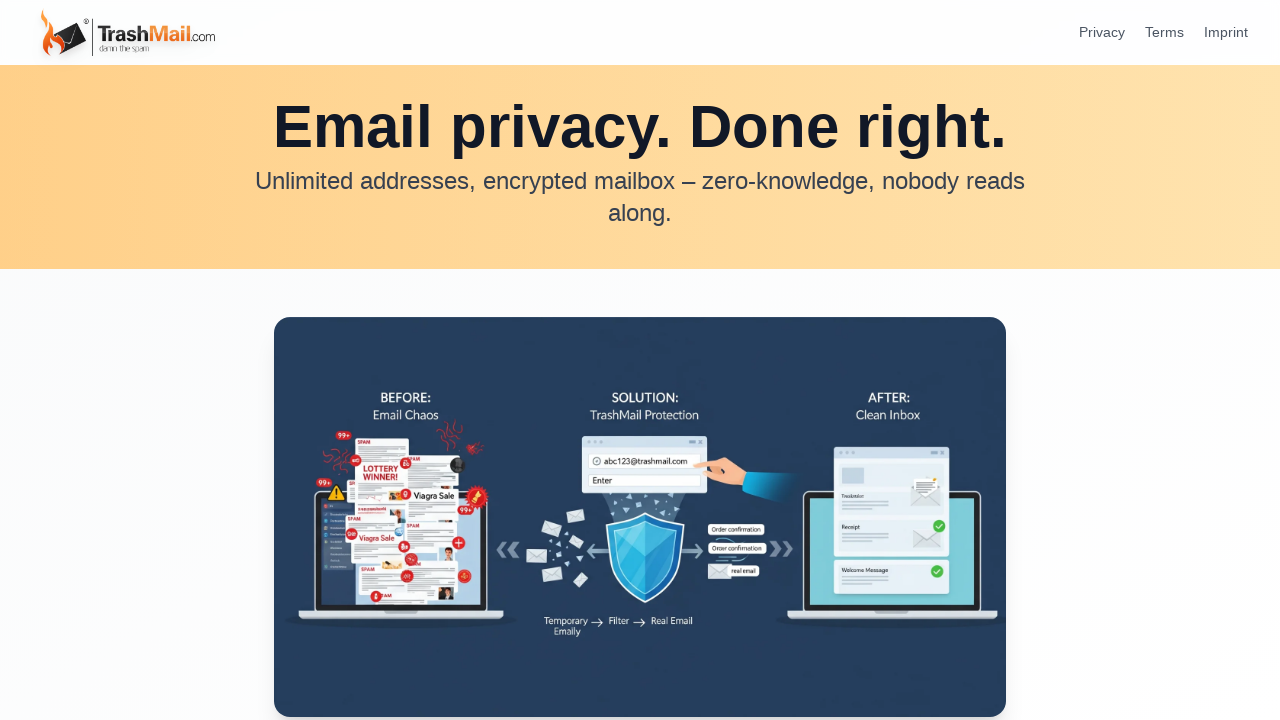

Filled temporary email username field with 'tempuser123' on input[type='text']
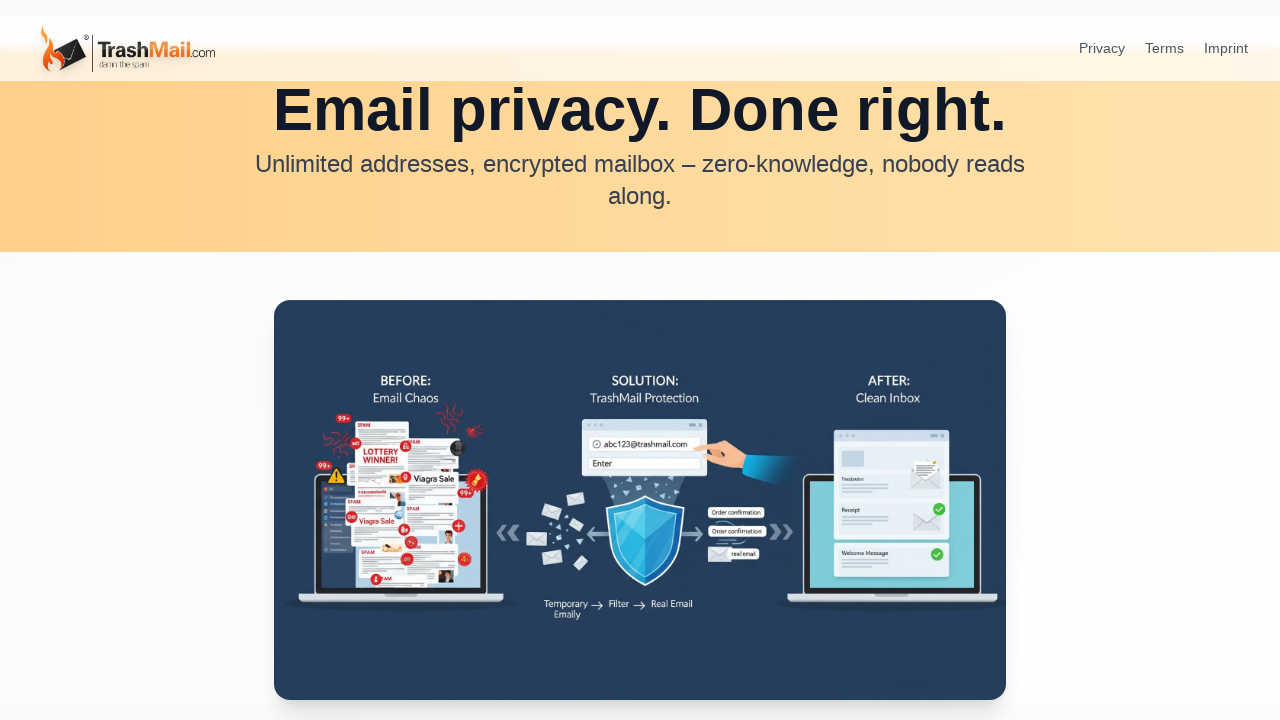

Clicked submit button to create temporary email address at (640, 360) on button[type='submit']
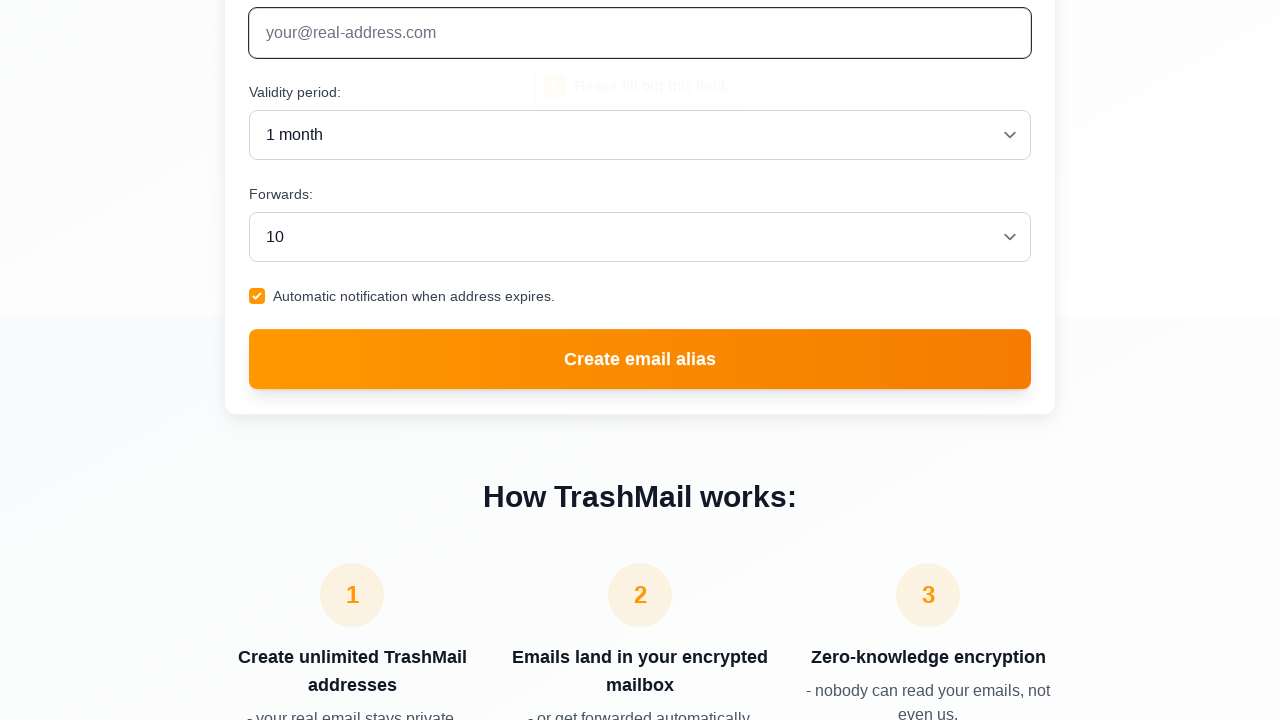

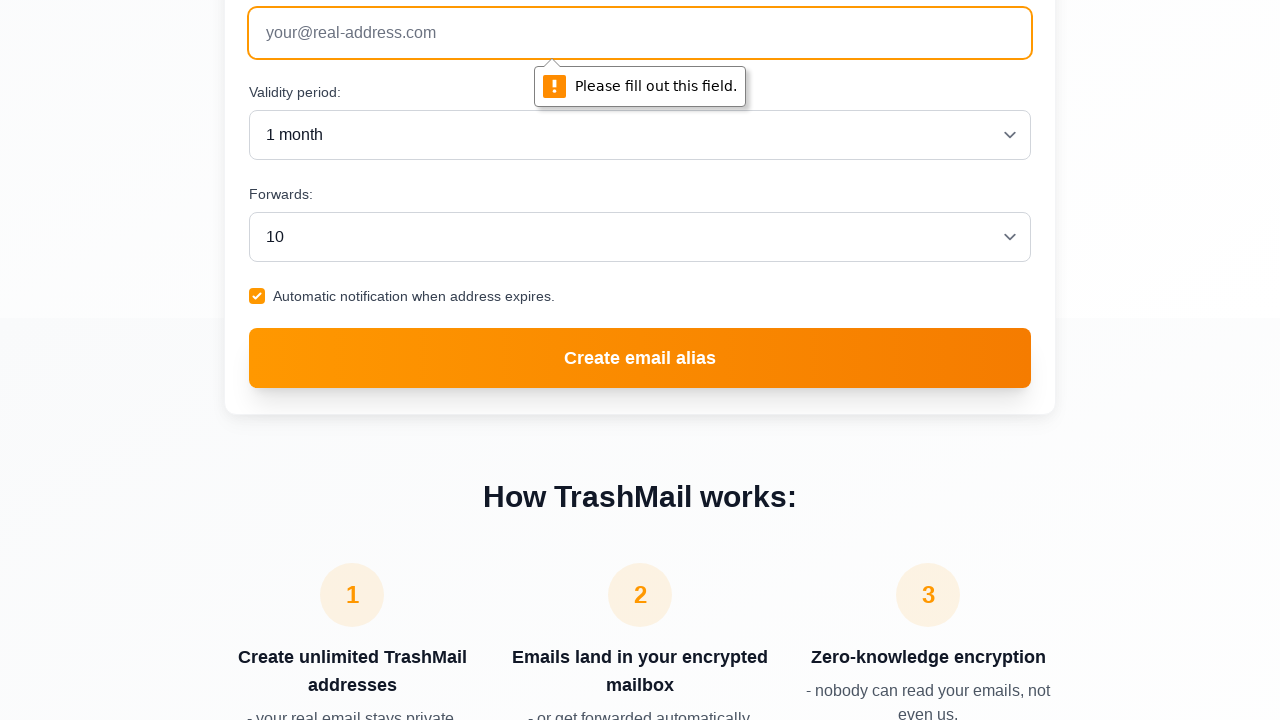